Tests state dropdown selection by sequentially selecting Illinois, Virginia, and California, then verifying California is the final selected option.

Starting URL: https://practice.cydeo.com/dropdown

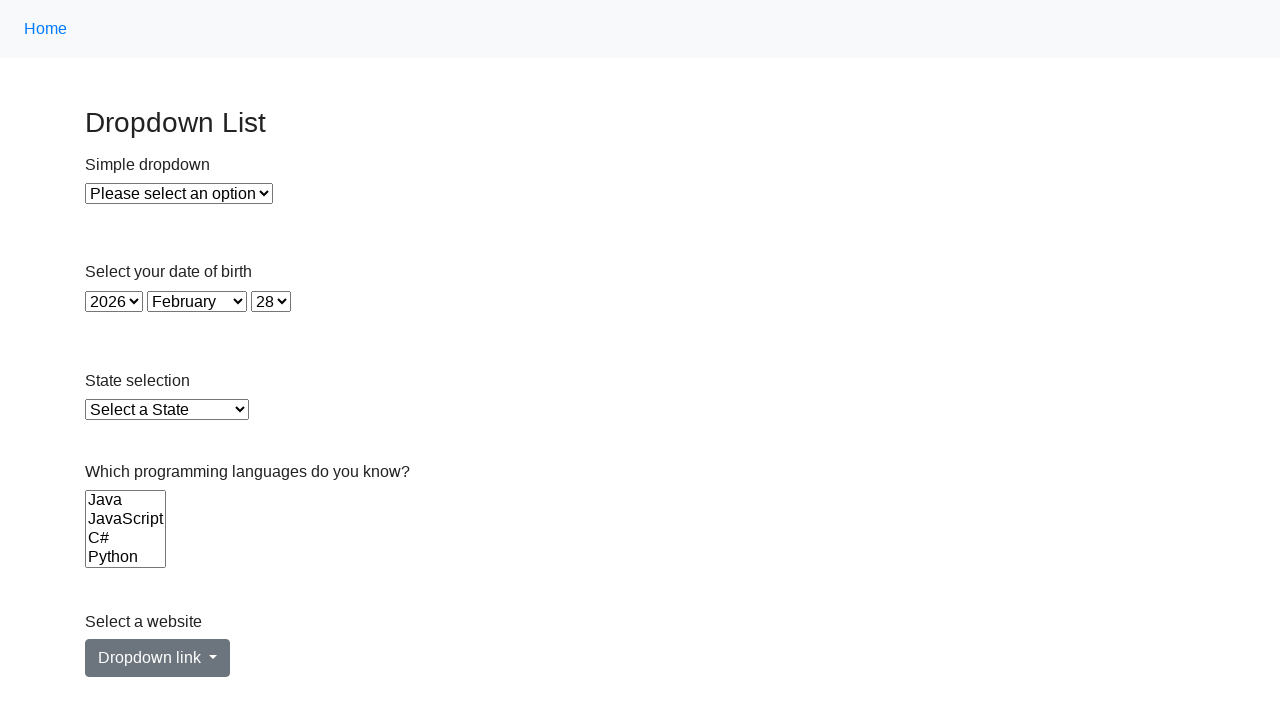

Selected Illinois from state dropdown by visible text on select#state
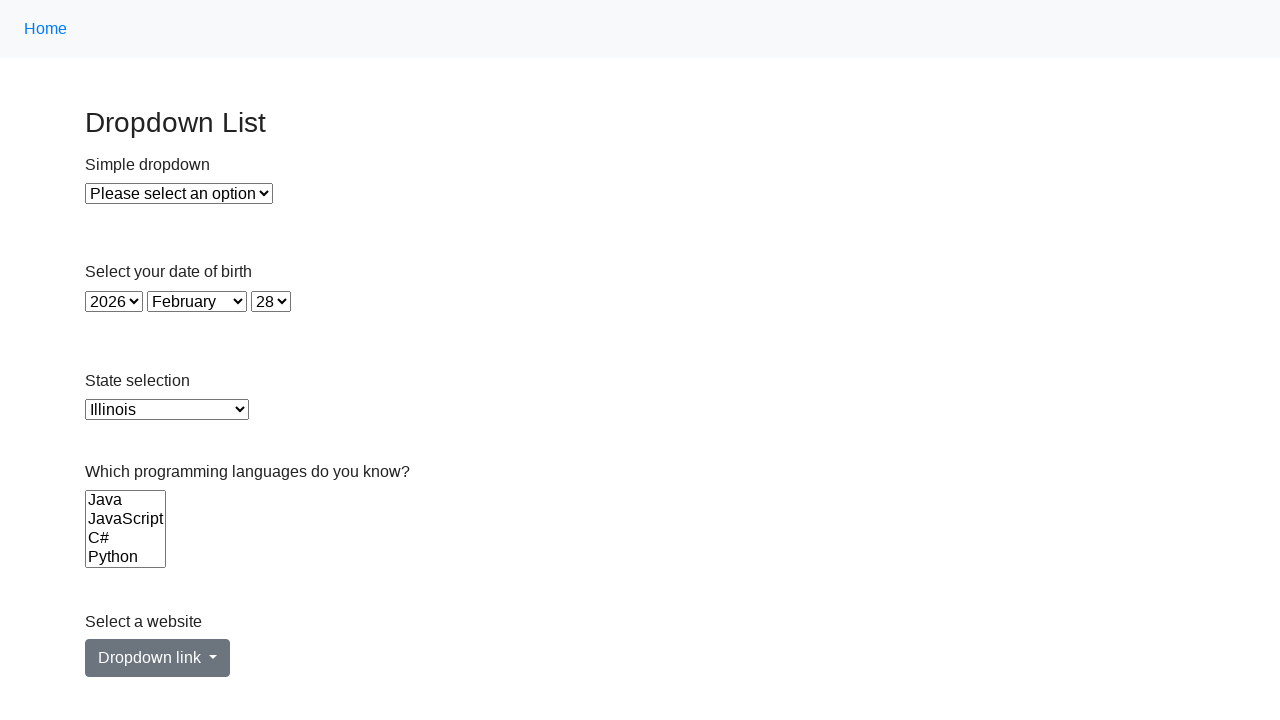

Selected Virginia from state dropdown by value on select#state
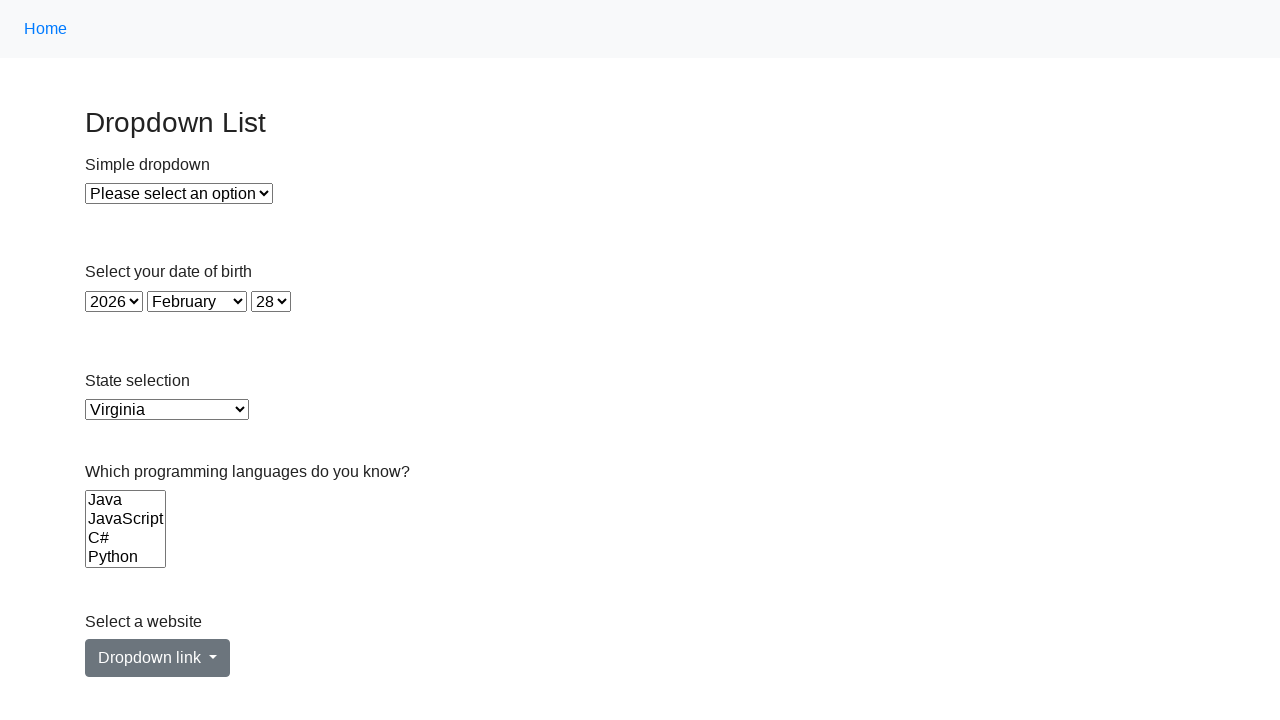

Selected California from state dropdown by index on select#state
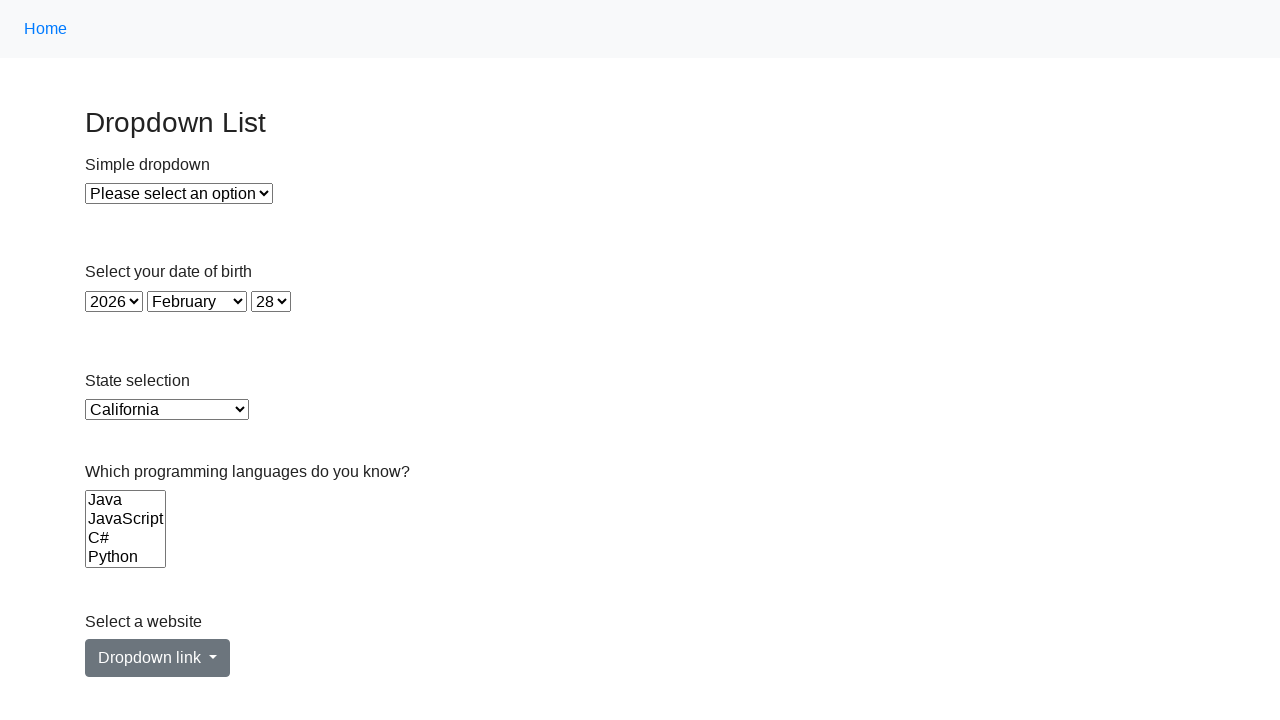

Retrieved selected option text from state dropdown
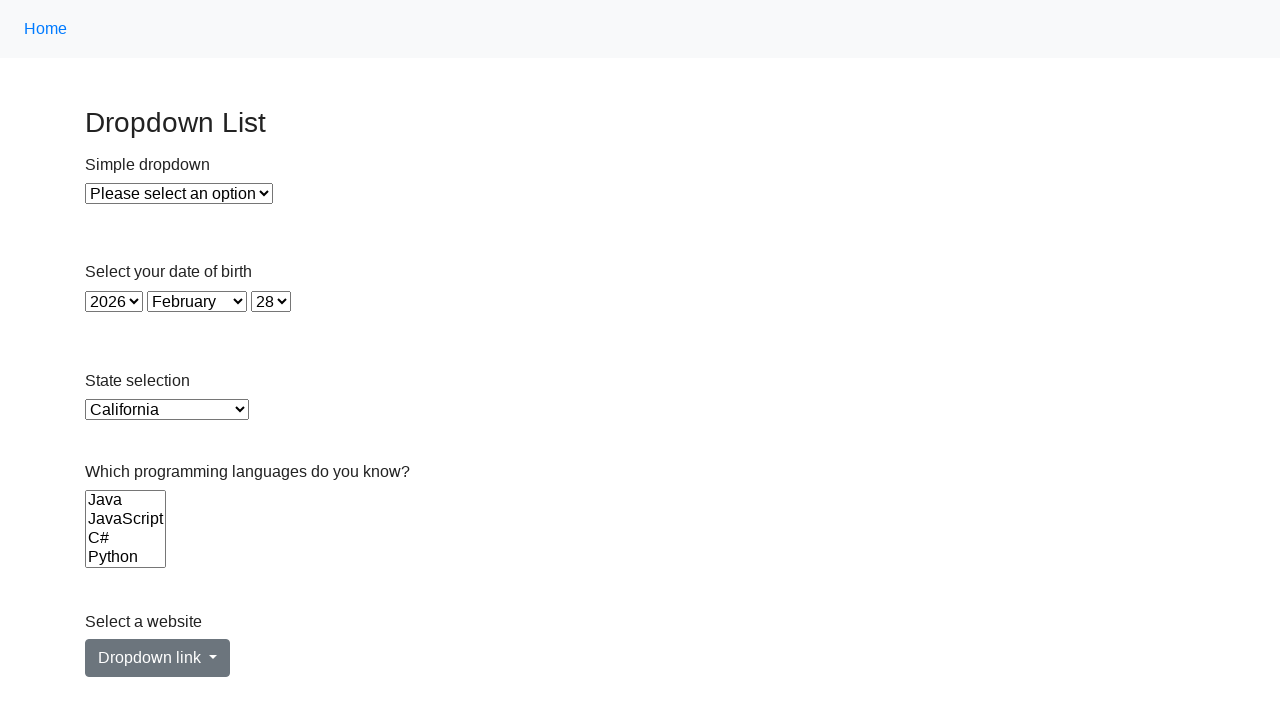

Verified California is the final selected option
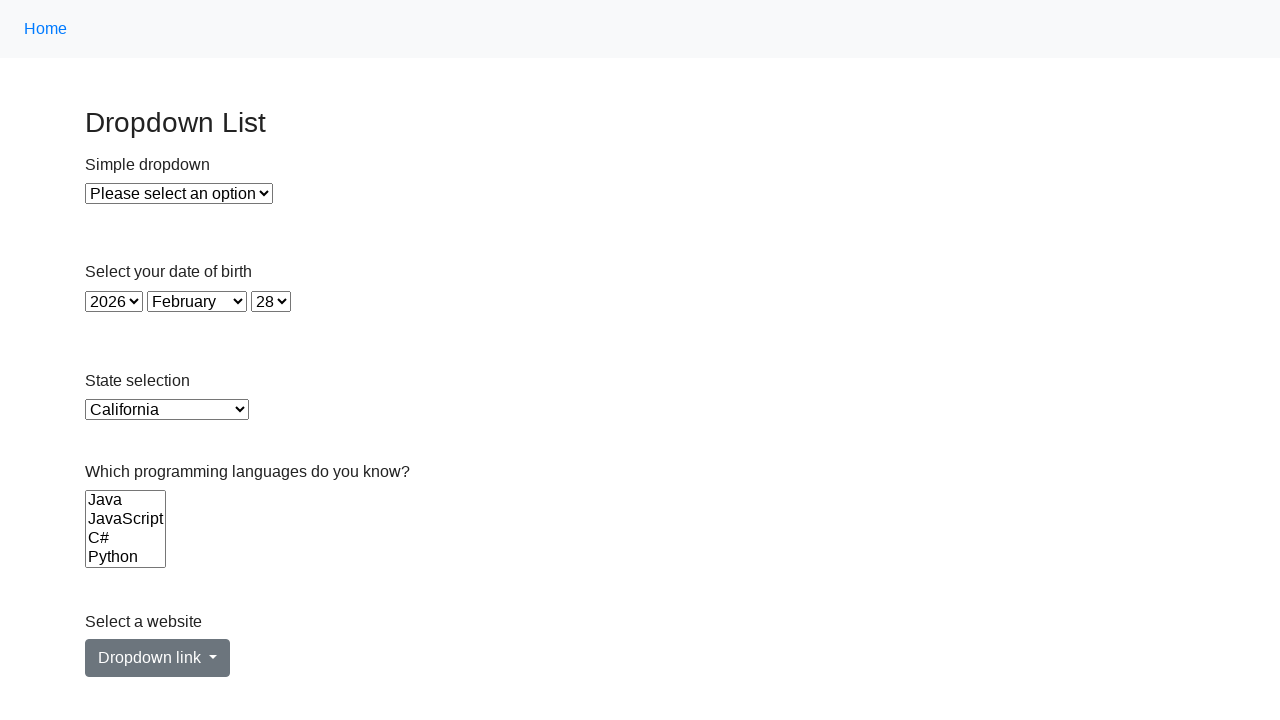

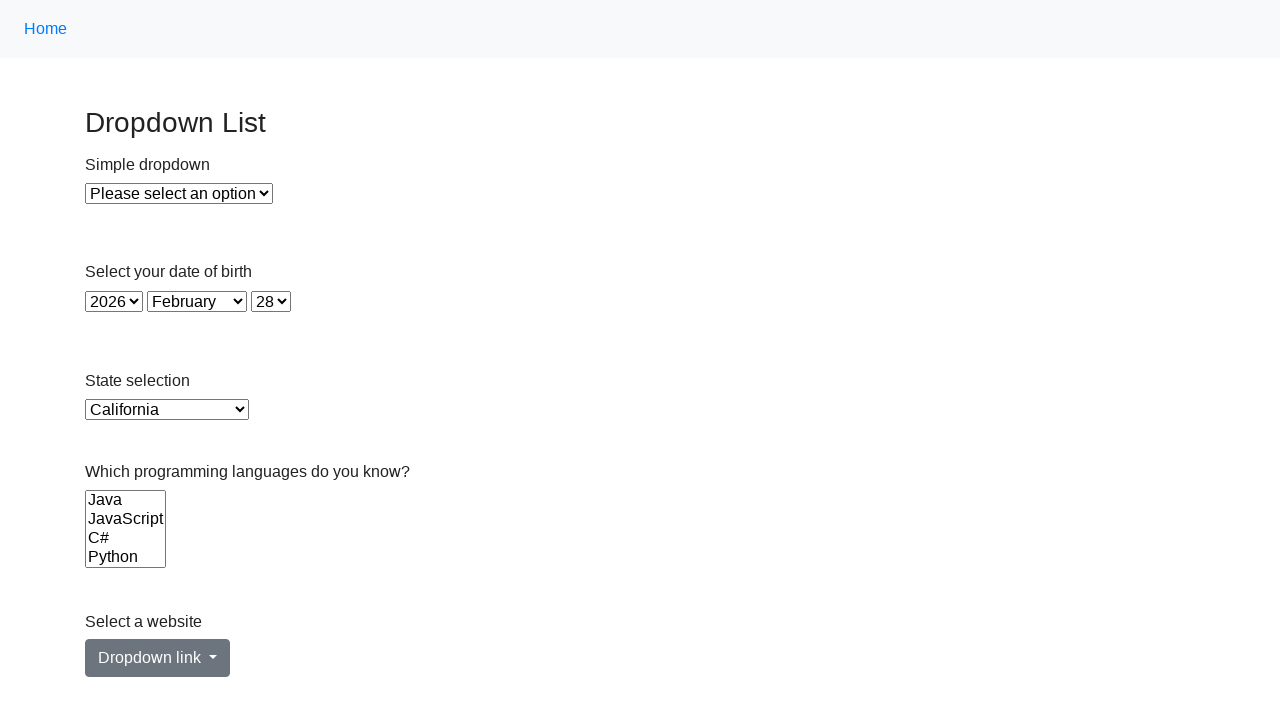